Tests that edits are saved when the edit field loses focus (blur)

Starting URL: https://demo.playwright.dev/todomvc

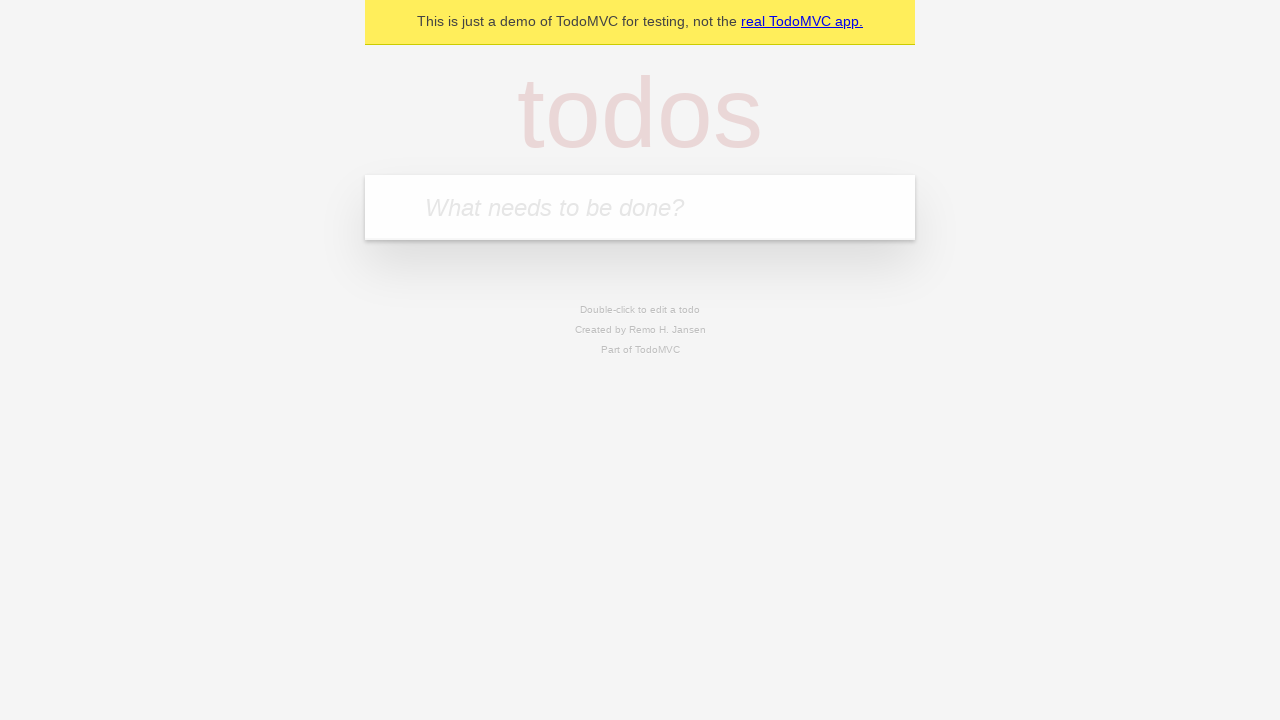

Filled todo input with 'buy some cheese' on internal:attr=[placeholder="What needs to be done?"i]
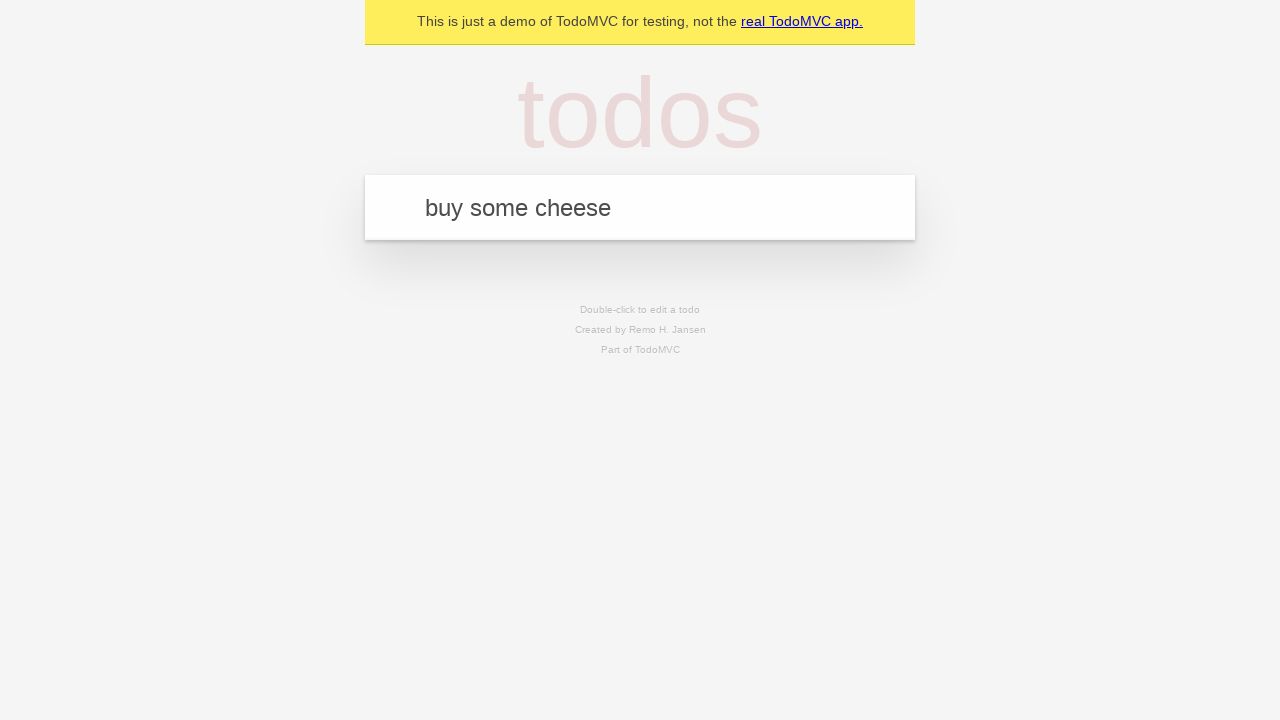

Pressed Enter to create first todo on internal:attr=[placeholder="What needs to be done?"i]
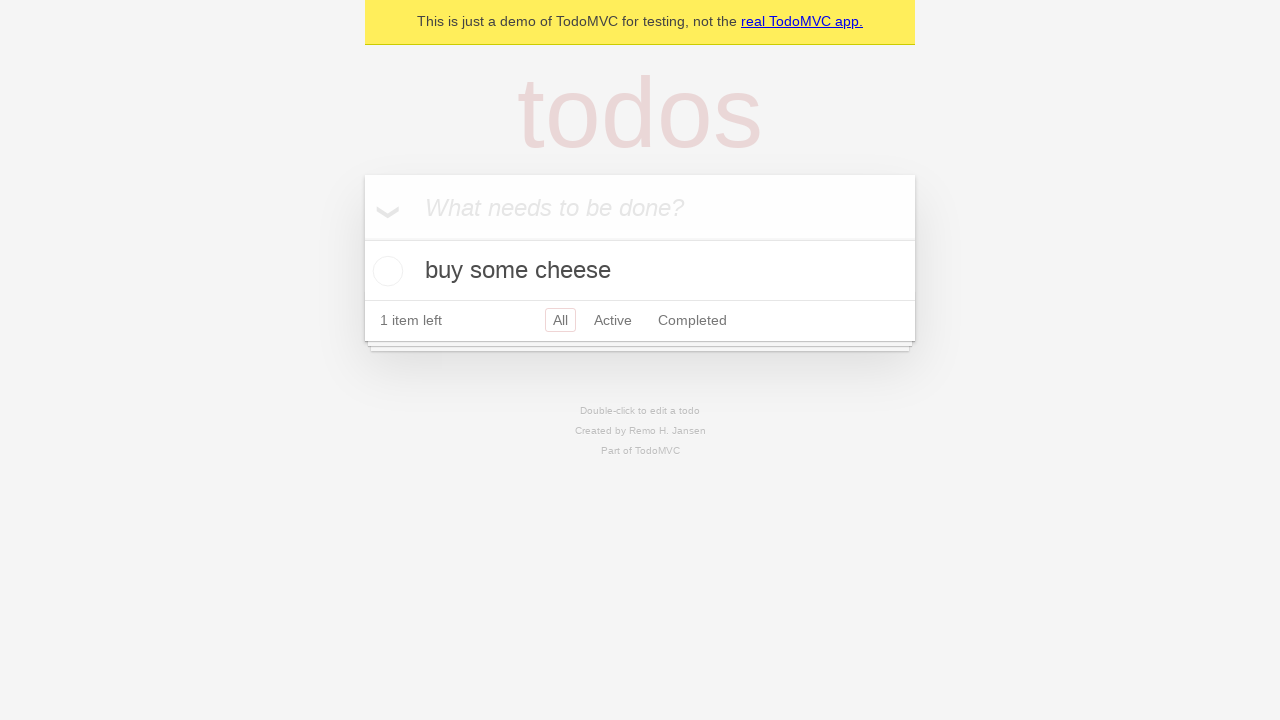

Filled todo input with 'feed the cat' on internal:attr=[placeholder="What needs to be done?"i]
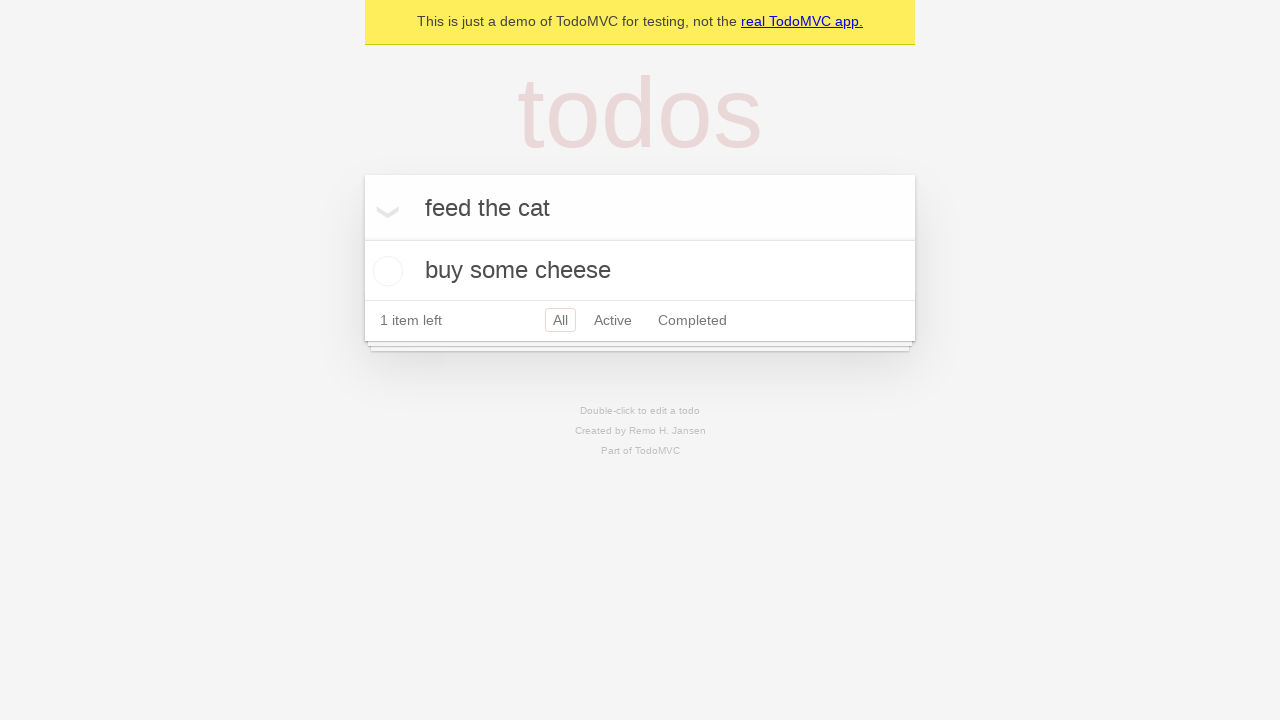

Pressed Enter to create second todo on internal:attr=[placeholder="What needs to be done?"i]
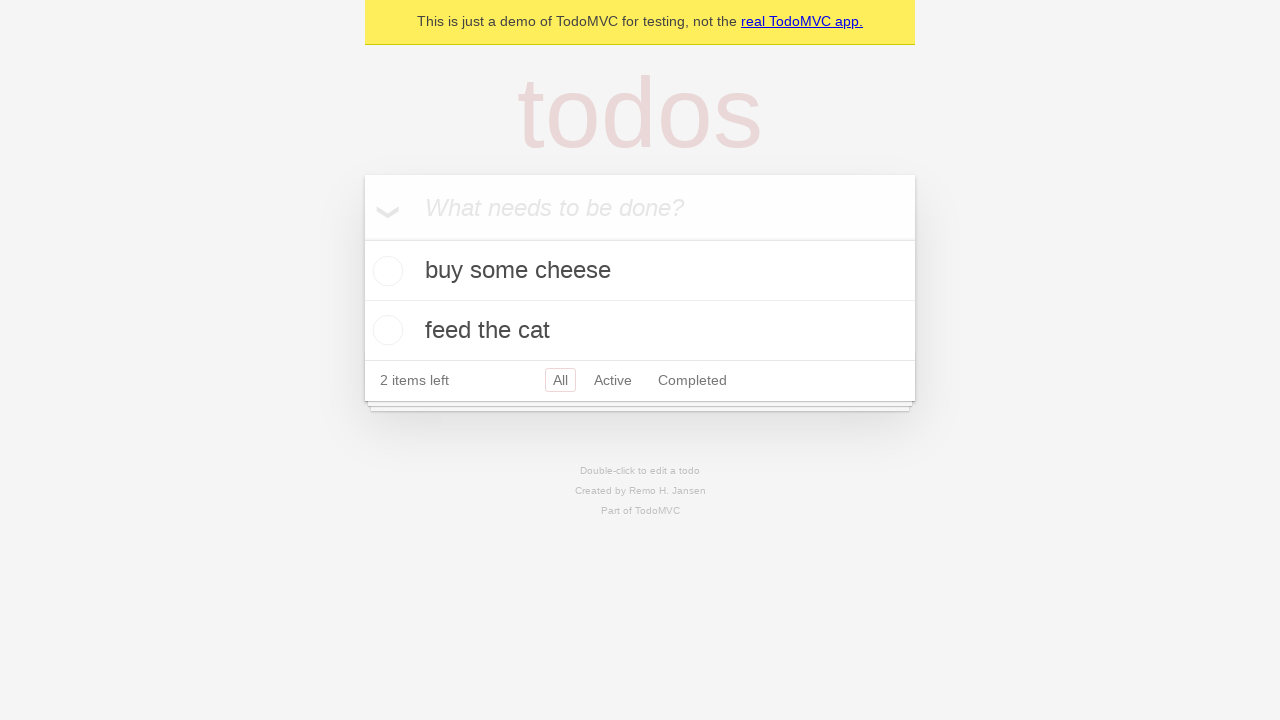

Filled todo input with 'book a doctors appointment' on internal:attr=[placeholder="What needs to be done?"i]
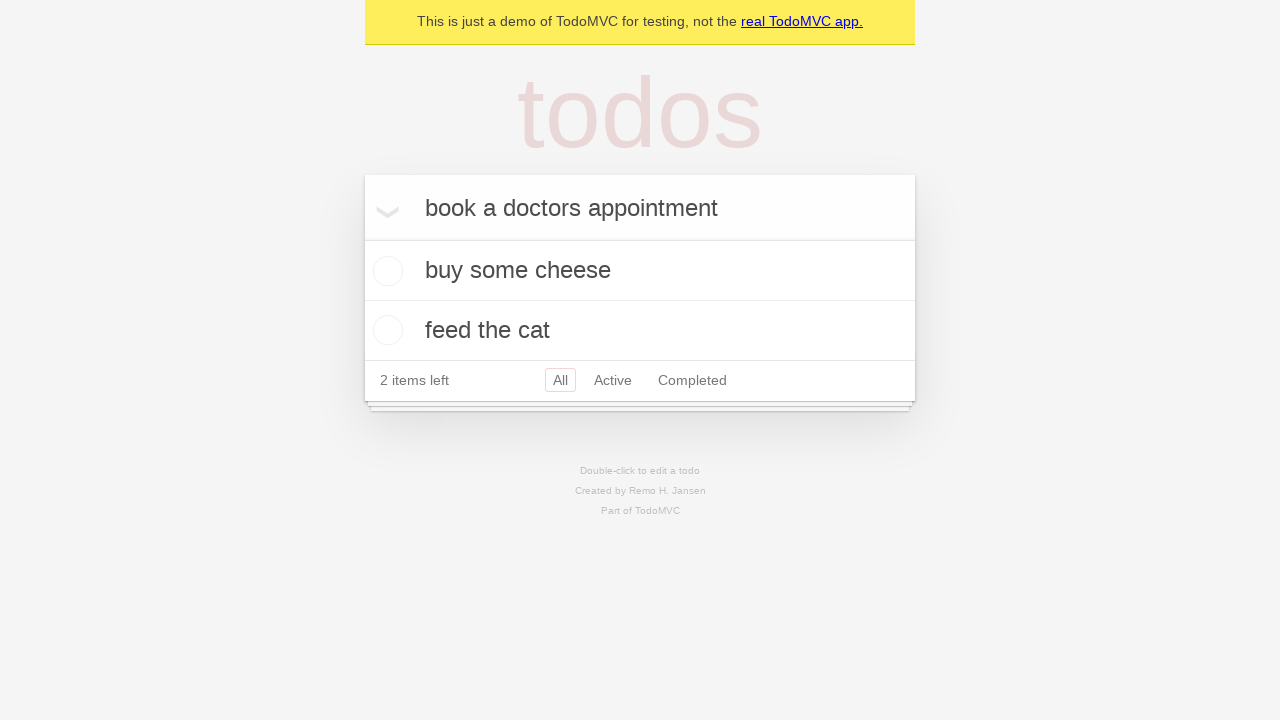

Pressed Enter to create third todo on internal:attr=[placeholder="What needs to be done?"i]
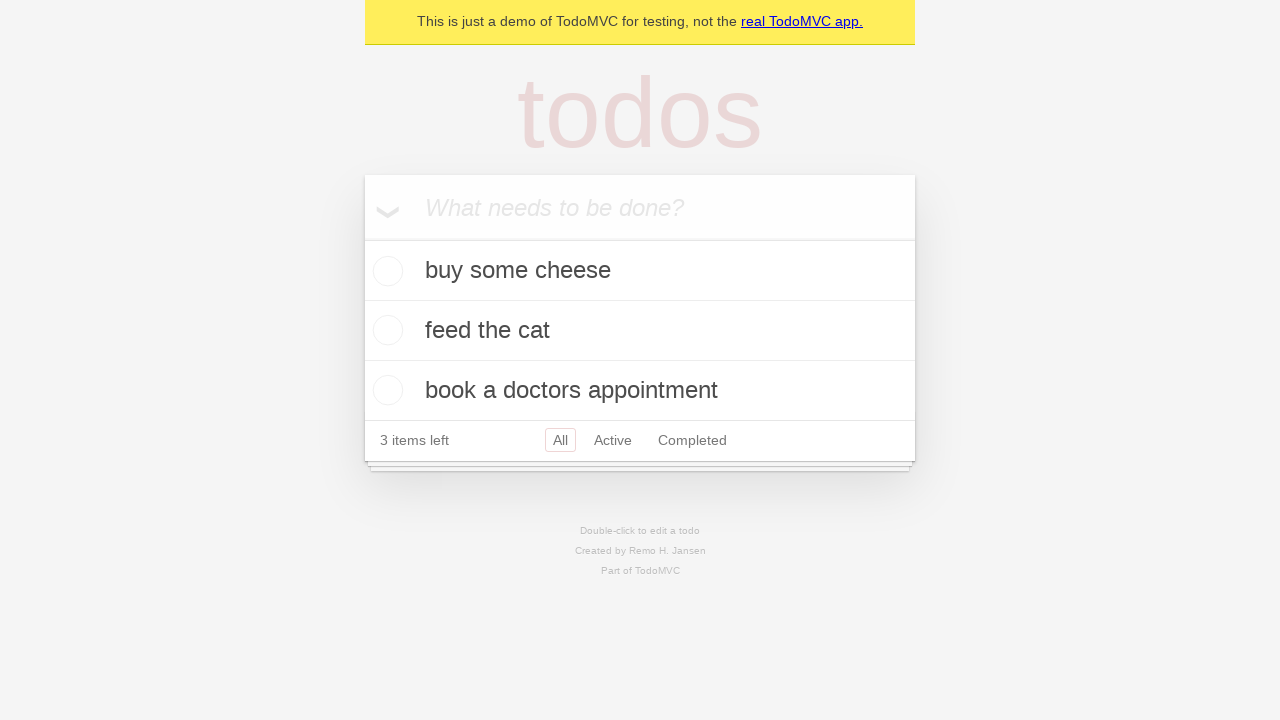

Double-clicked second todo to enter edit mode at (640, 331) on internal:testid=[data-testid="todo-item"s] >> nth=1
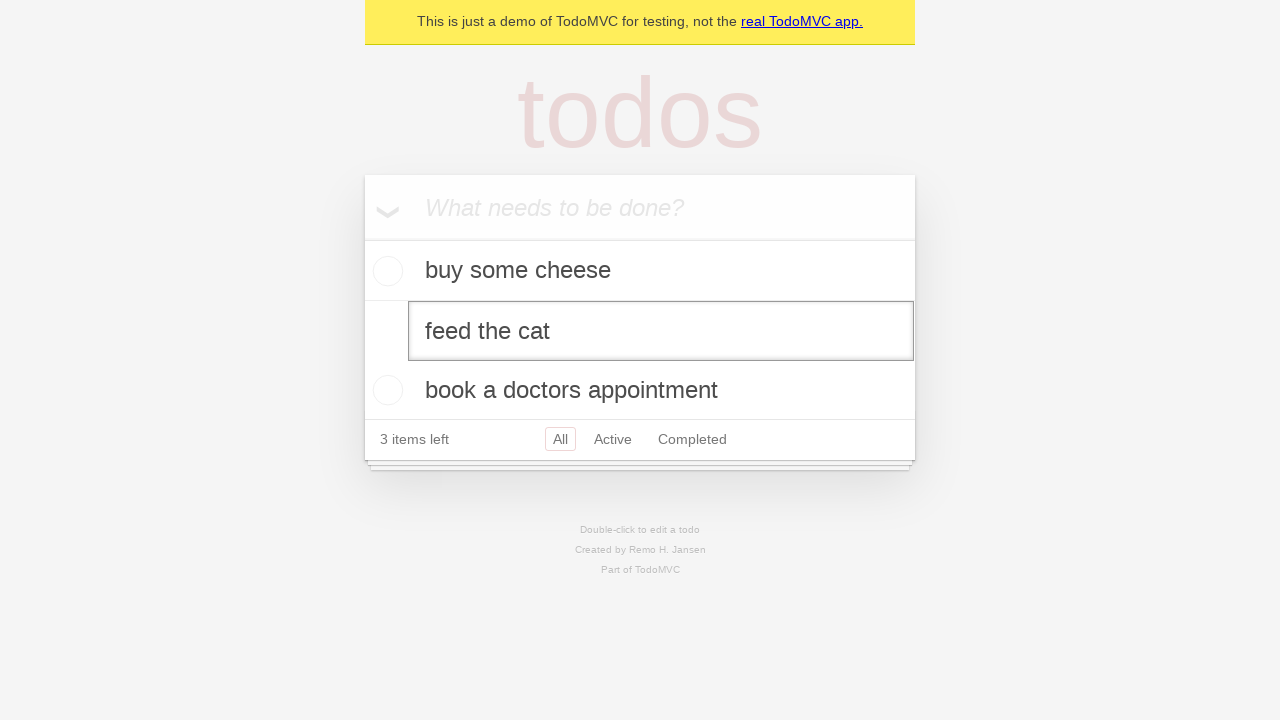

Filled edit field with 'buy some sausages' on internal:testid=[data-testid="todo-item"s] >> nth=1 >> internal:role=textbox[nam
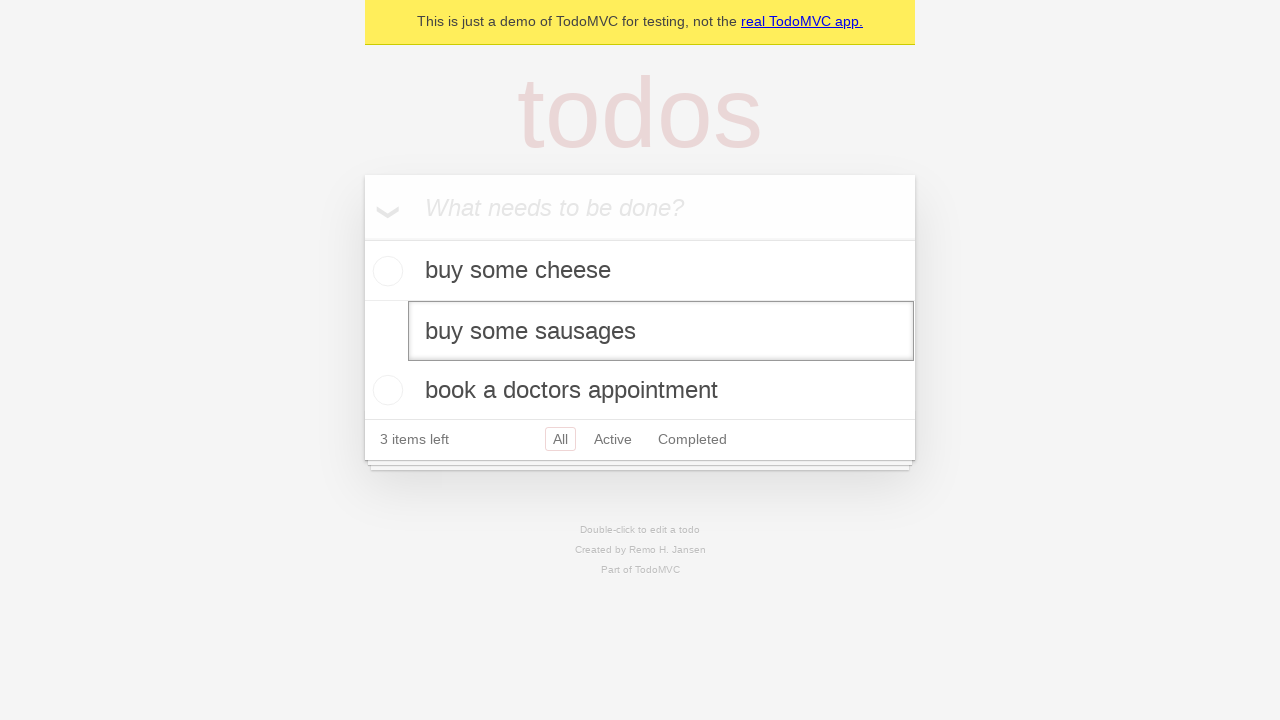

Dispatched blur event to save edit on focus loss
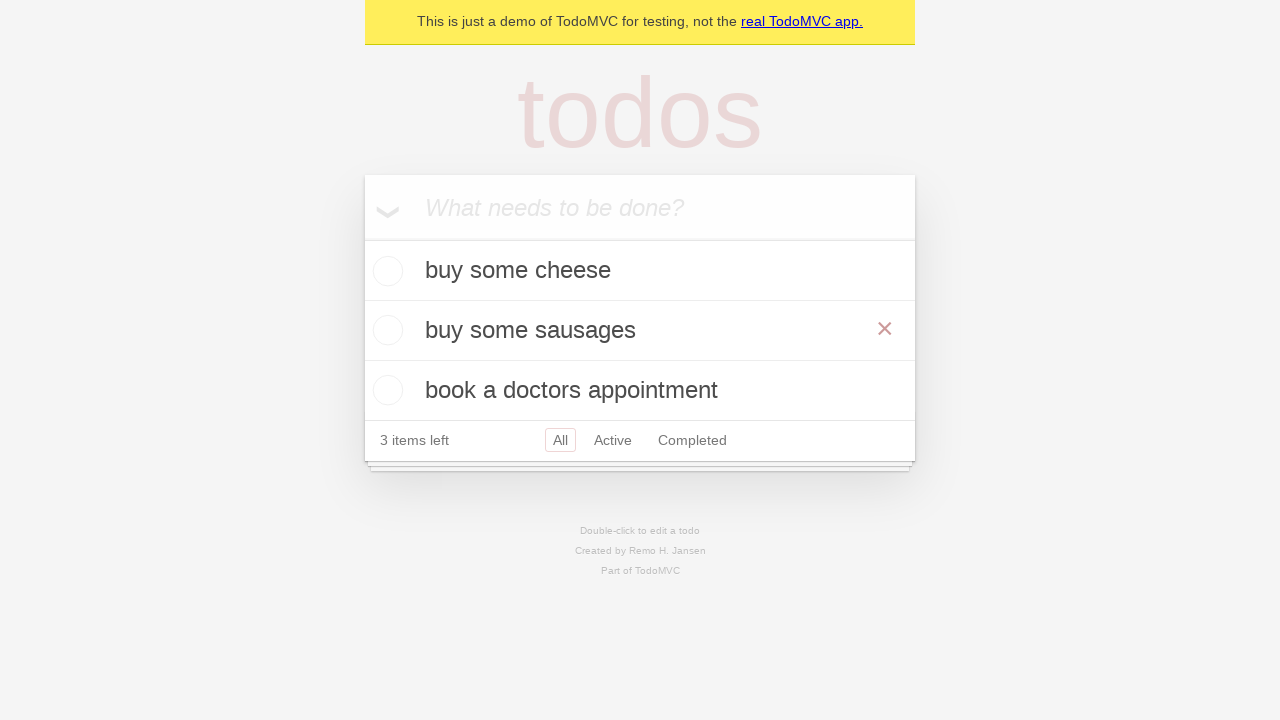

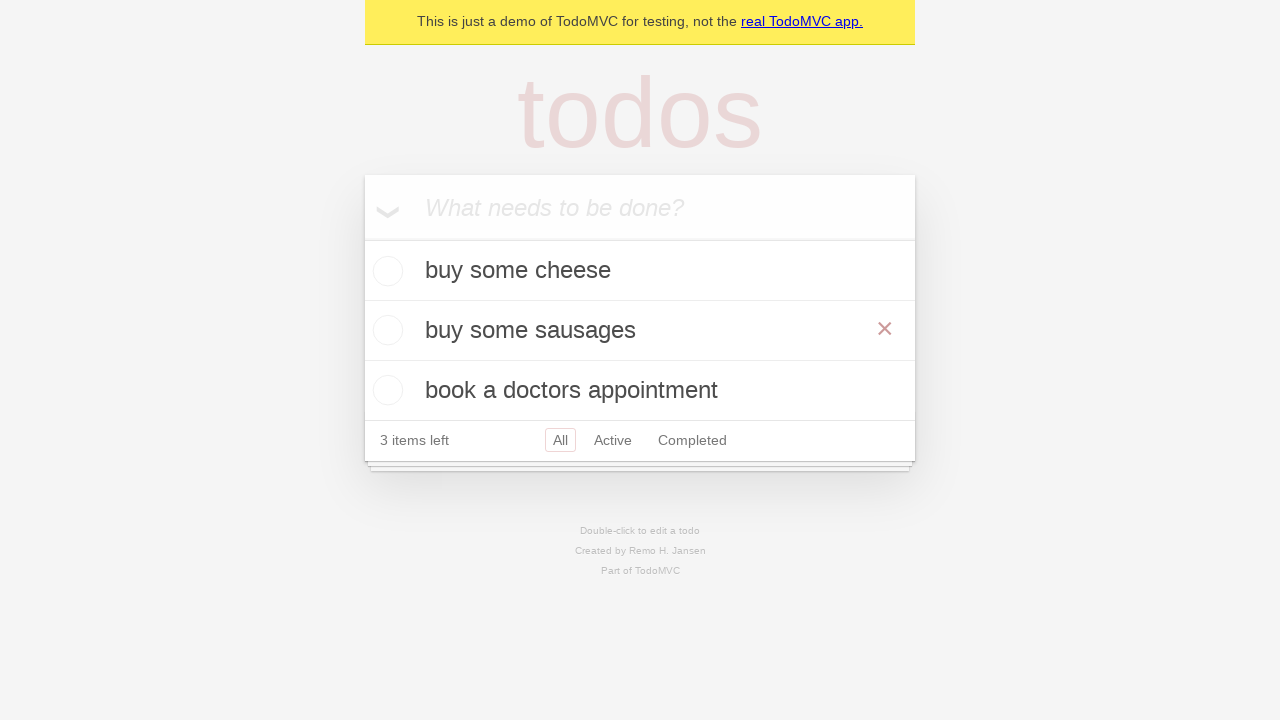